Tests handling of JavaScript confirmation popup by clicking a button to trigger the confirm dialog and then dismissing it

Starting URL: https://the-internet.herokuapp.com/javascript_alerts

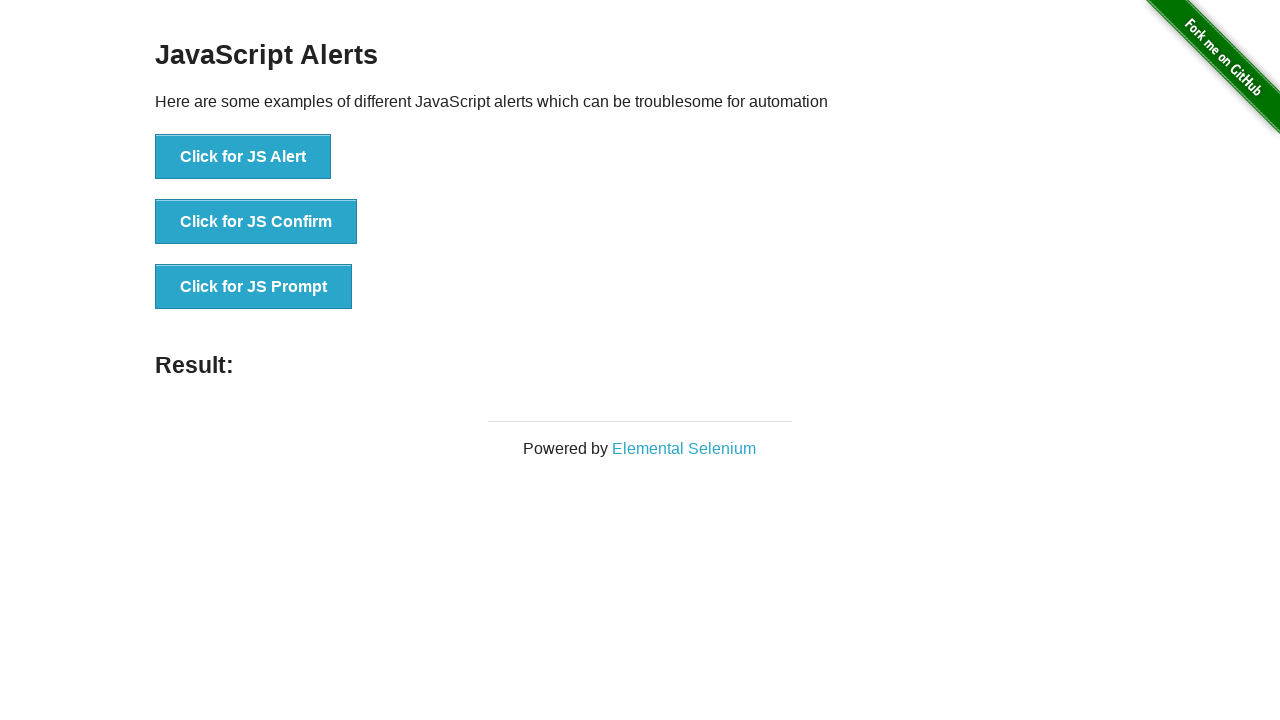

Clicked 'Click for JS Confirm' button to trigger confirmation dialog at (256, 222) on xpath=//button[text()='Click for JS Confirm']
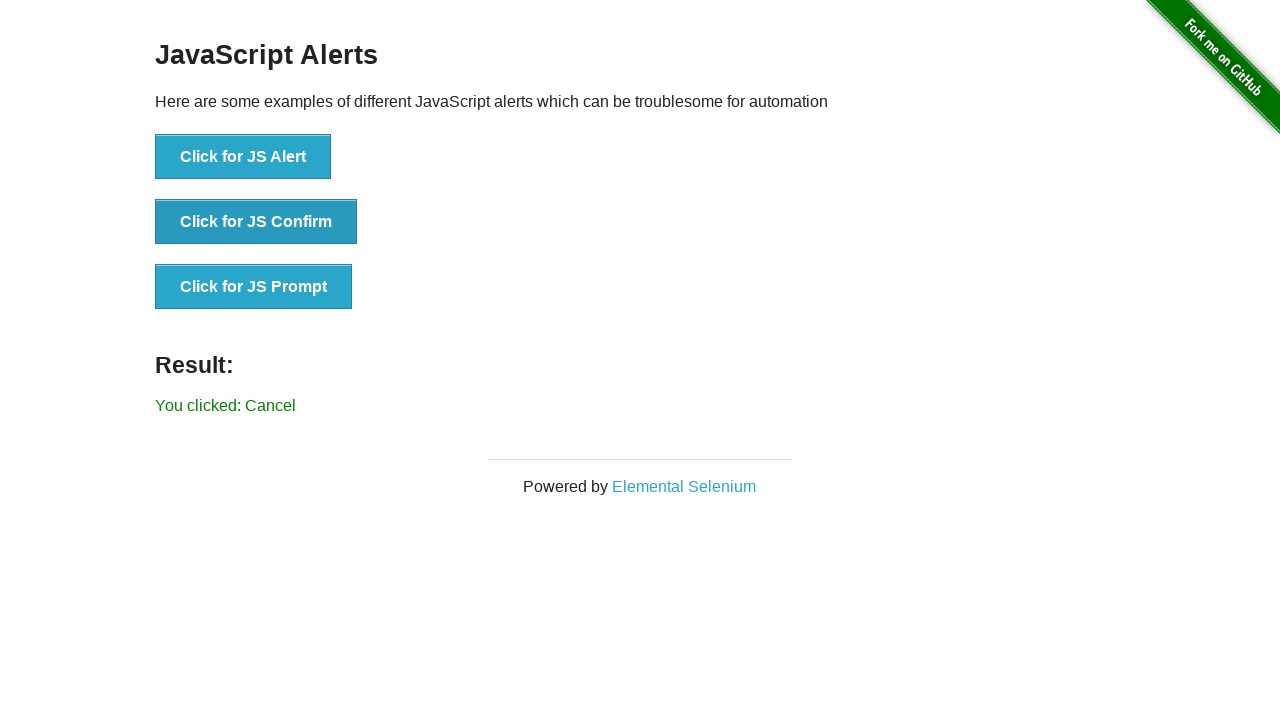

Set up dialog handler to dismiss confirmation popup
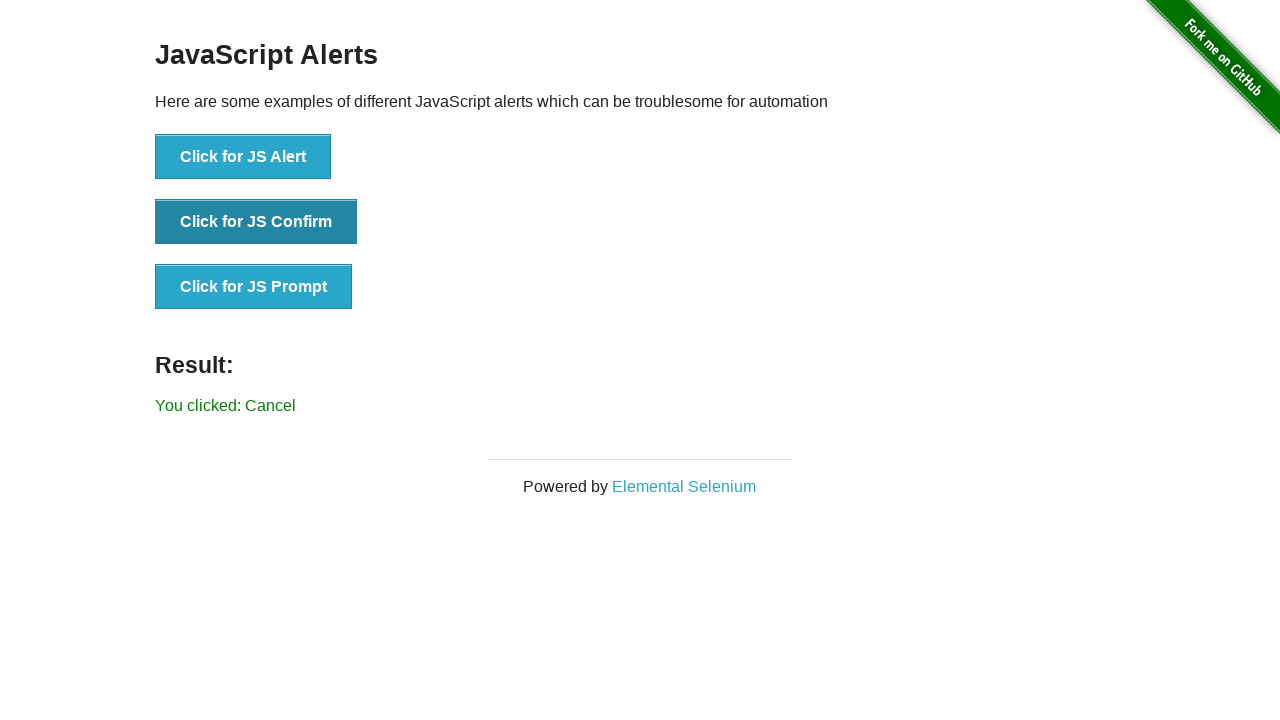

Confirmation dialog was dismissed and result element loaded
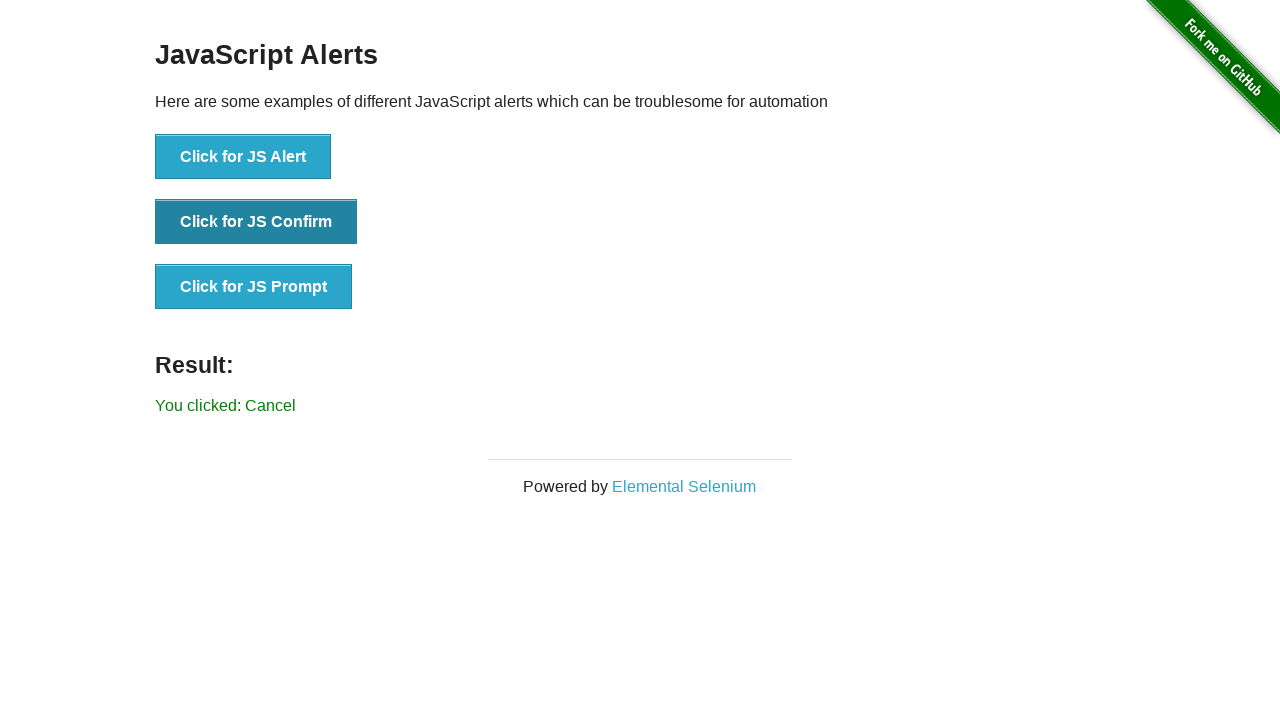

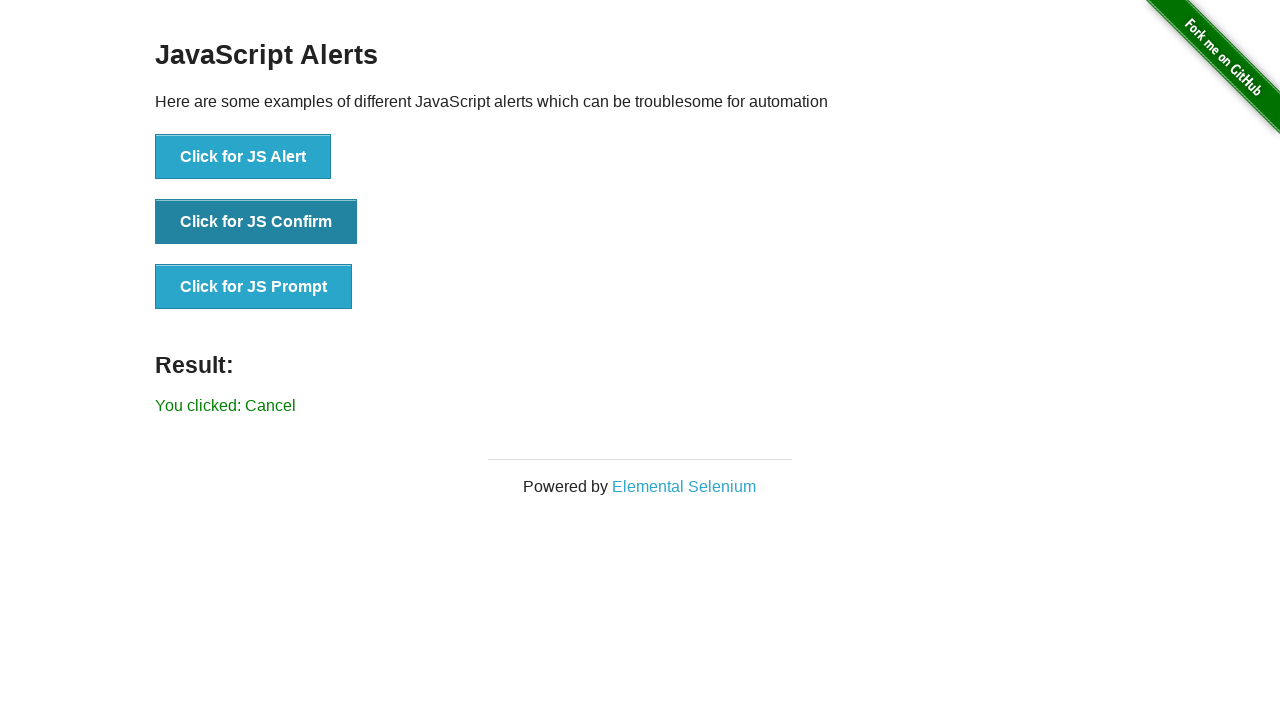